Tests various text box interactions on LeafGround including typing text, clearing pre-filled text, checking disabled state, retrieving values, and using keyboard navigation between form fields.

Starting URL: https://leafground.com/input.xhtml

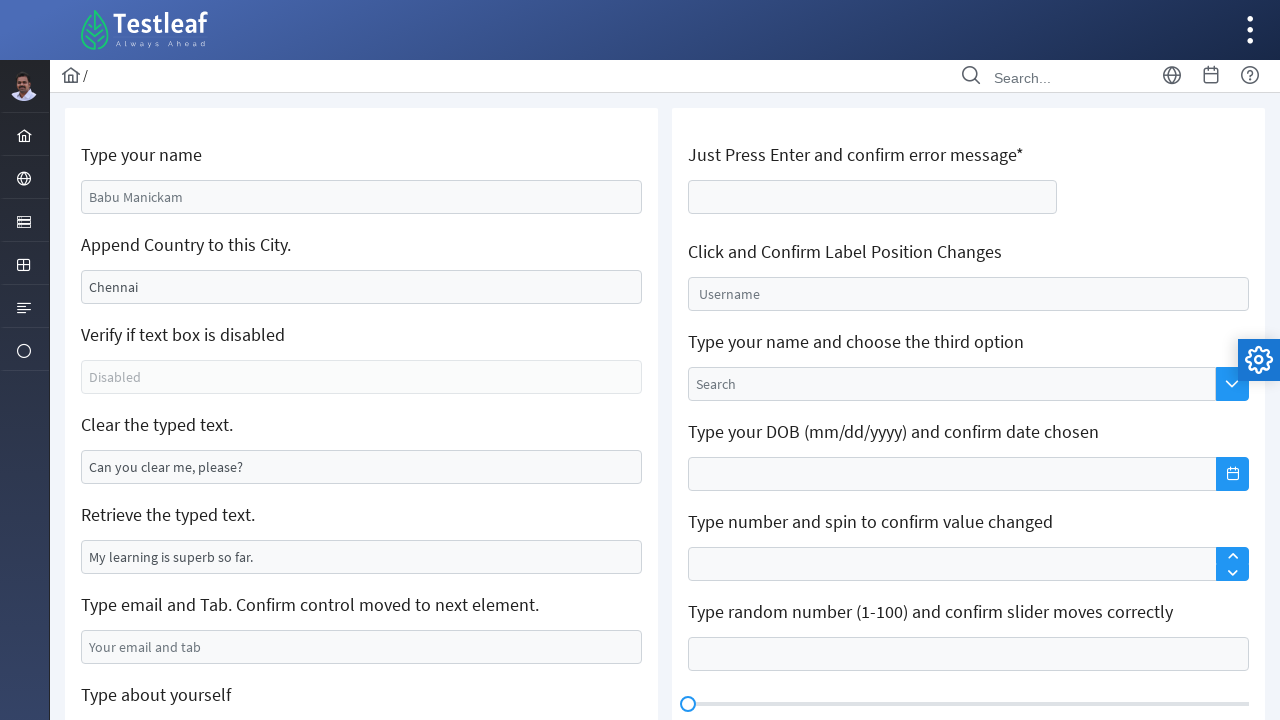

Typed 'John Henderson' in the first text box on #j_idt88\:name
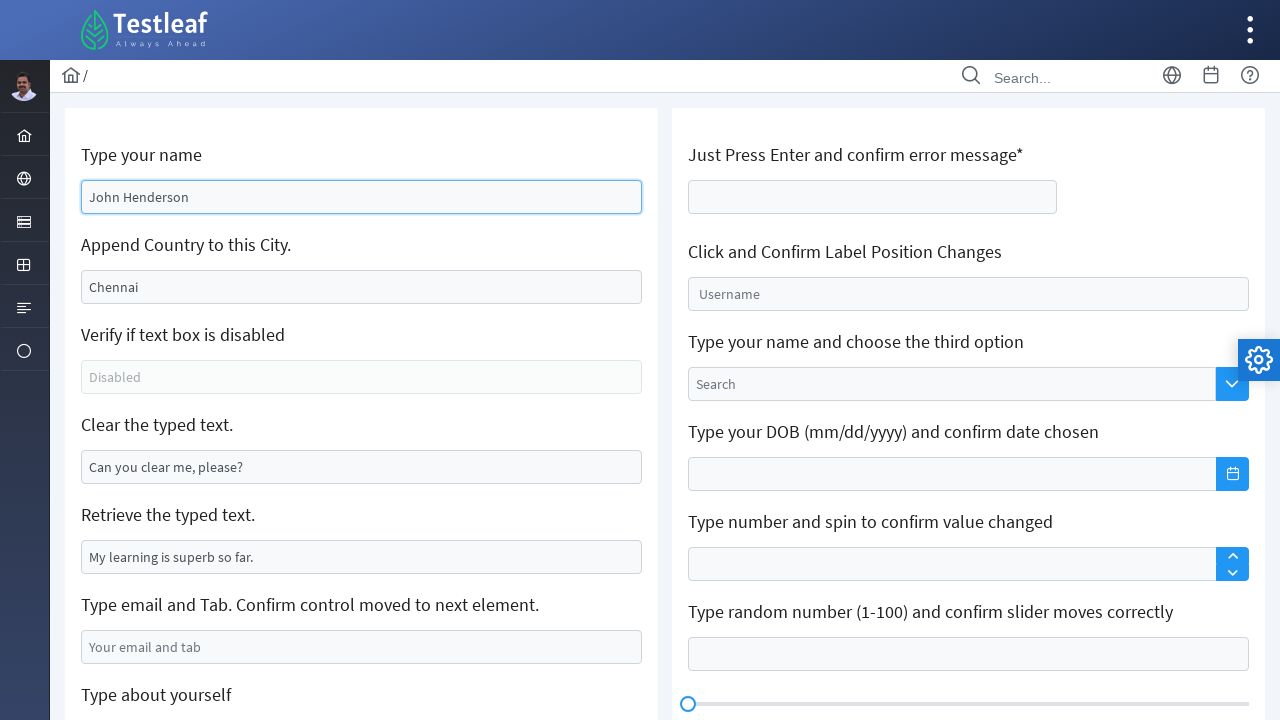

Cleared pre-filled text in second text box on #j_idt88\:j_idt91
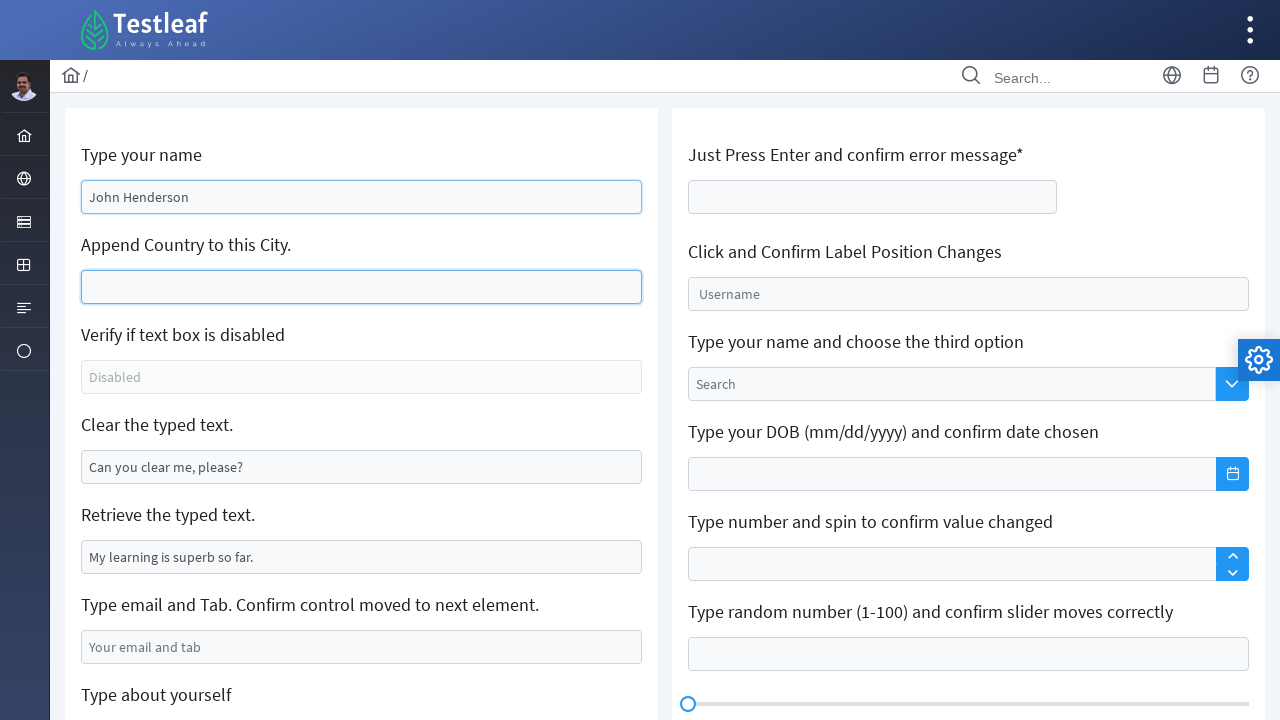

Entered 'Canada' in the second text box on #j_idt88\:j_idt91
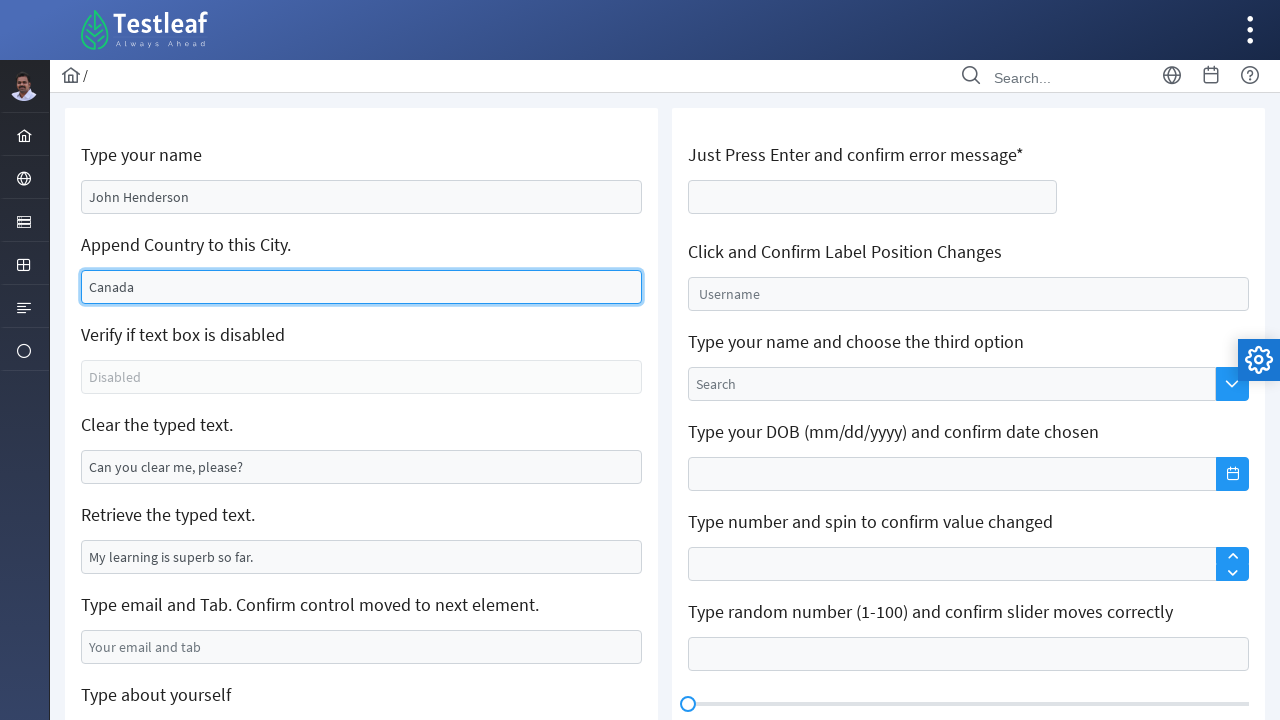

Checked if disabled text box is enabled
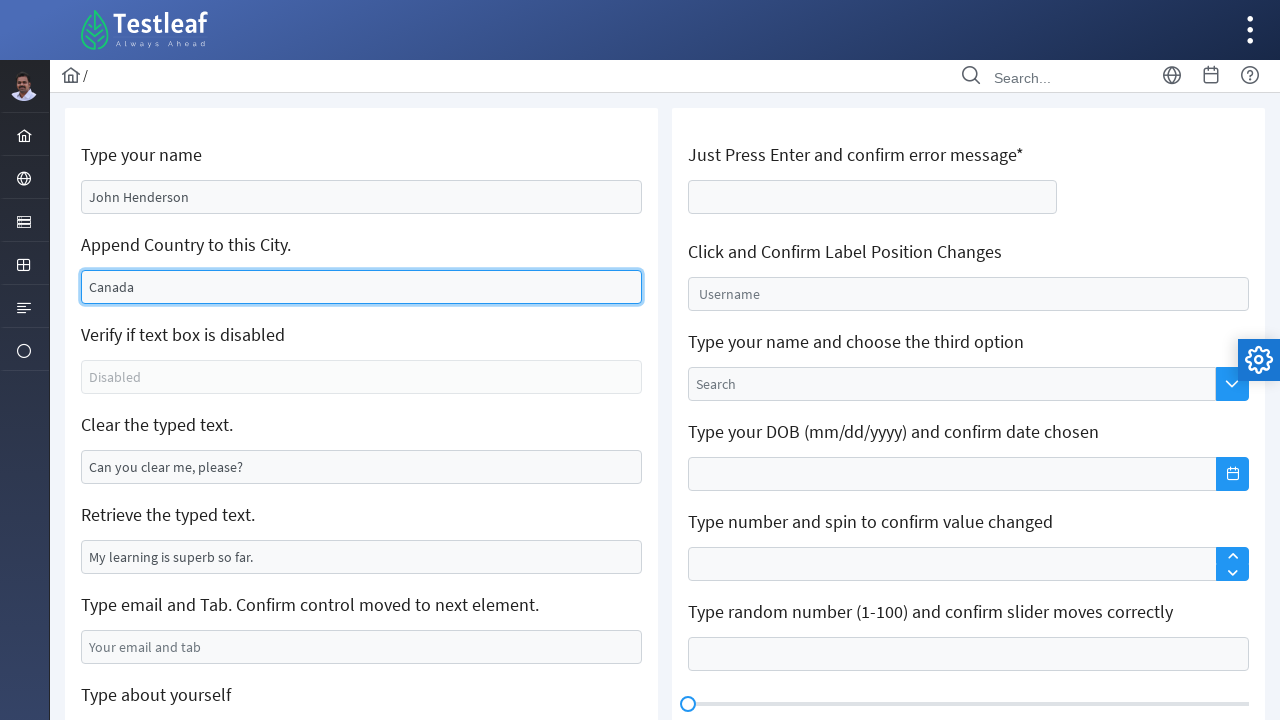

Retrieved value from pre-filled text box: 'My learning is superb so far.'
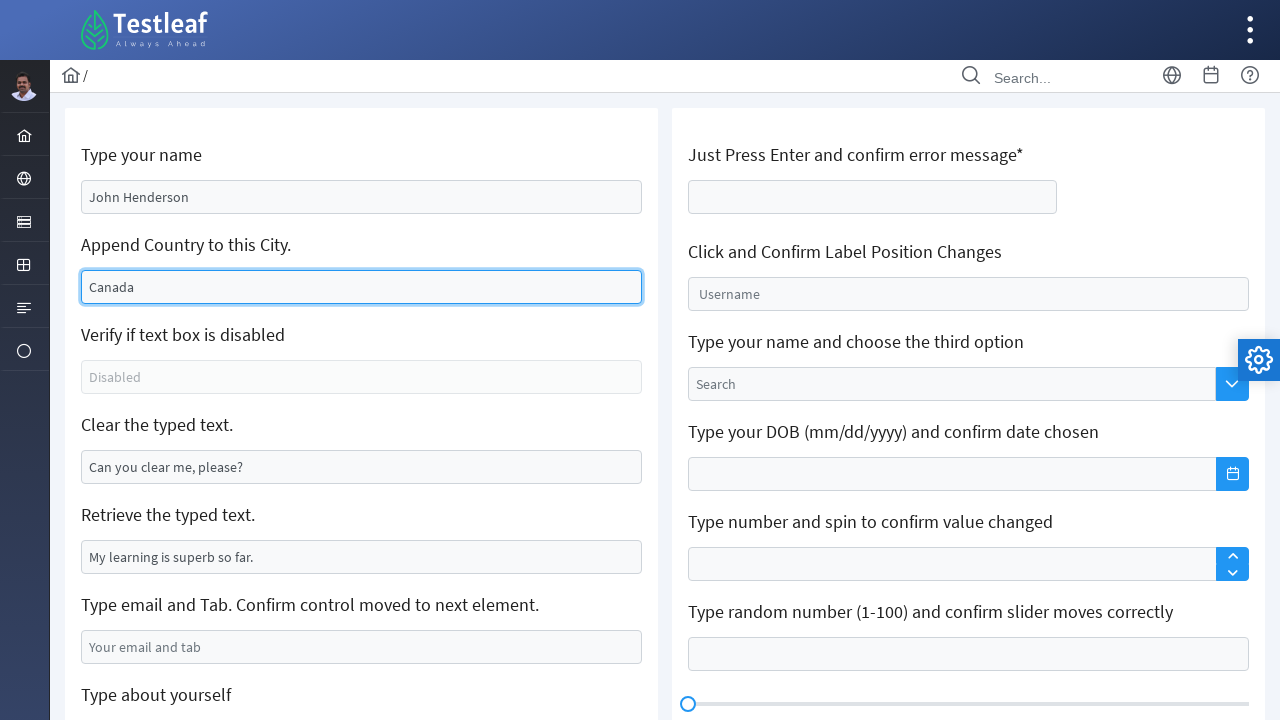

Typed email 'johnhenderson42@example.com' in email field on #j_idt88\:j_idt99
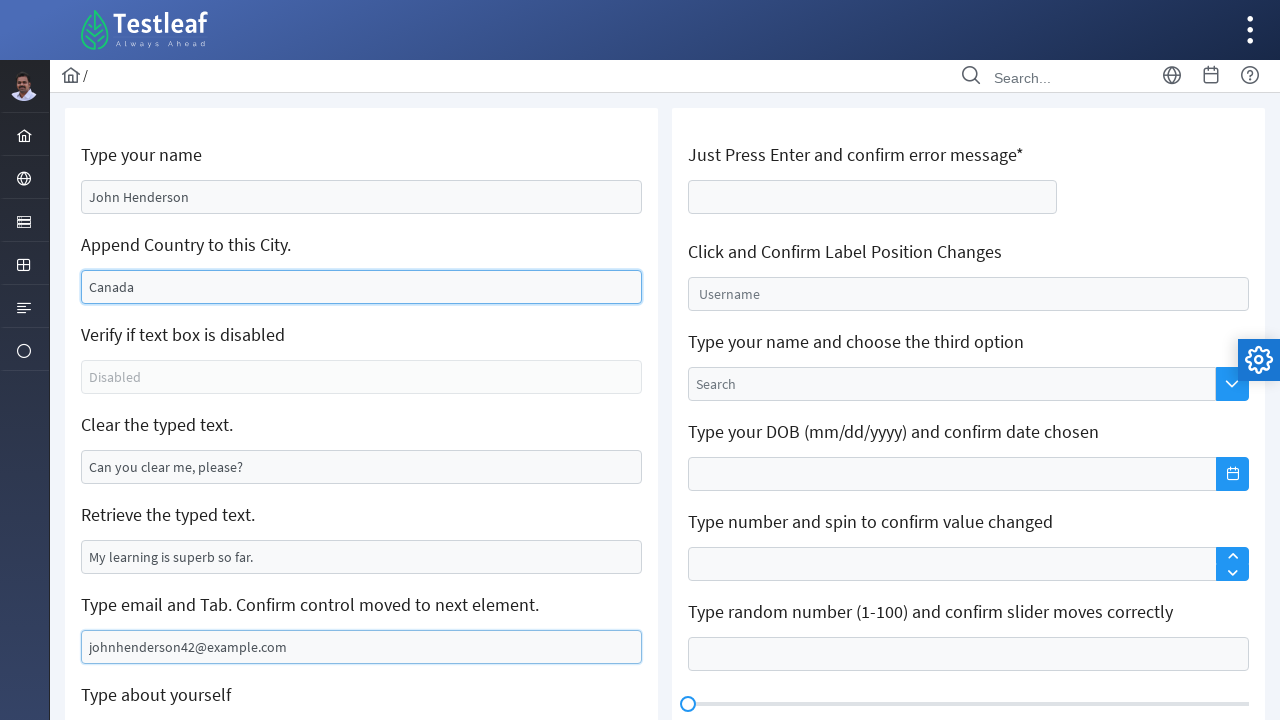

Pressed Tab to move to next form element
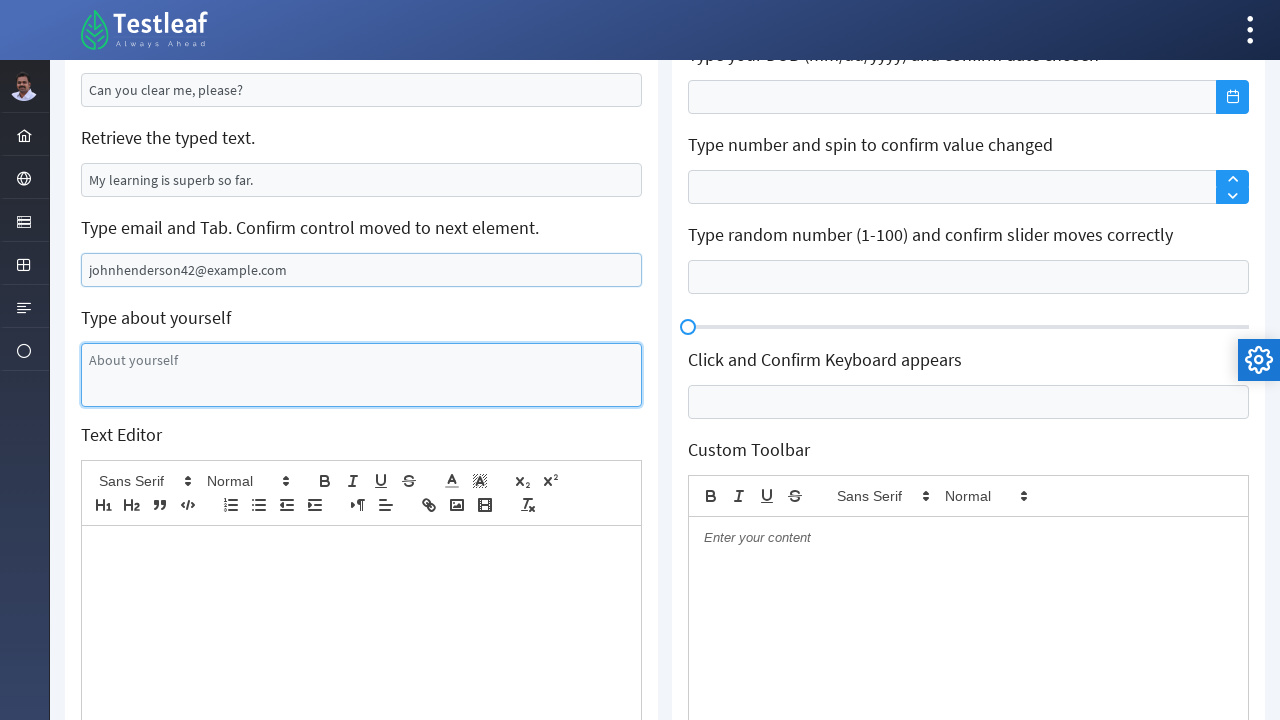

Typed 'Confirmed control moved to next element' in focused field
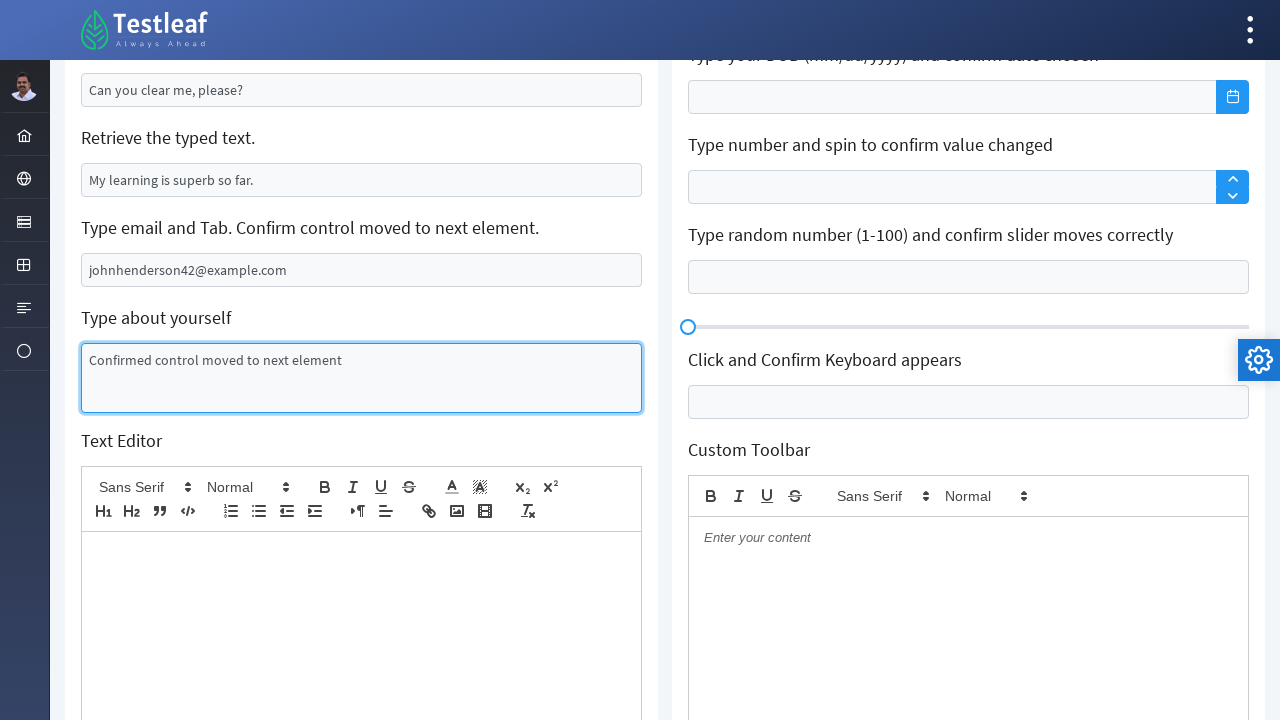

Cleared the email field on #j_idt88\:j_idt99
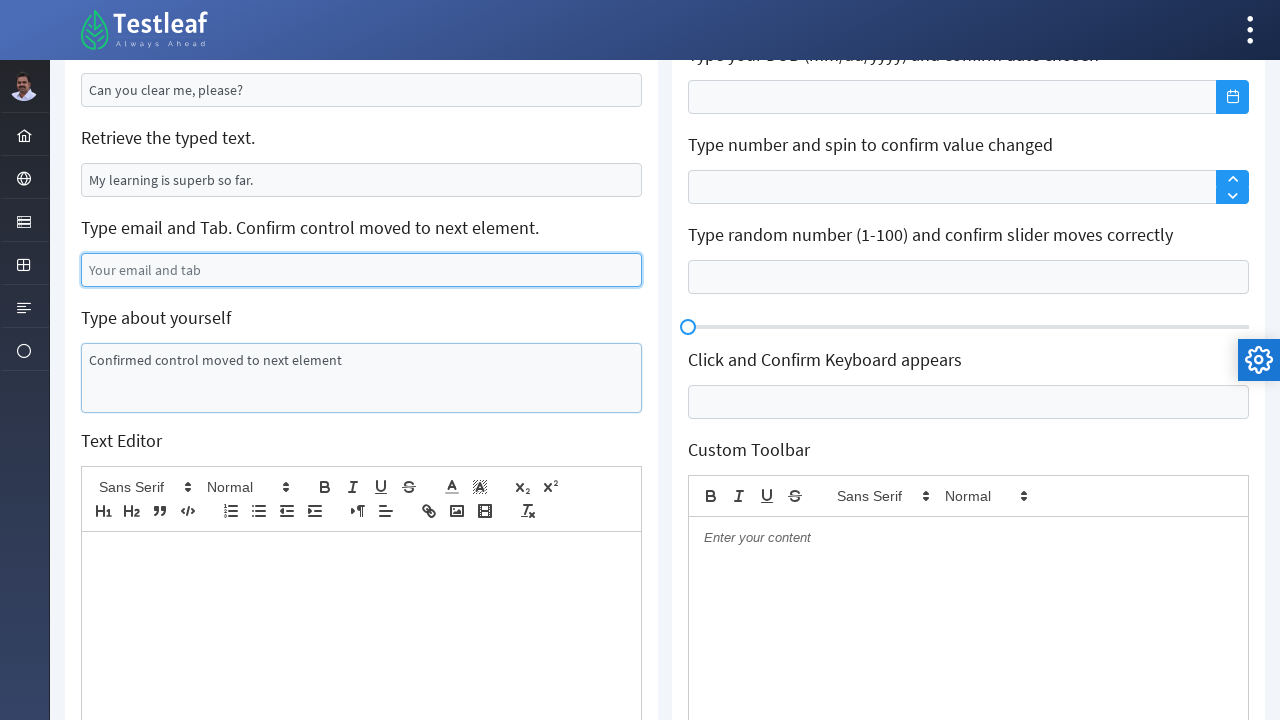

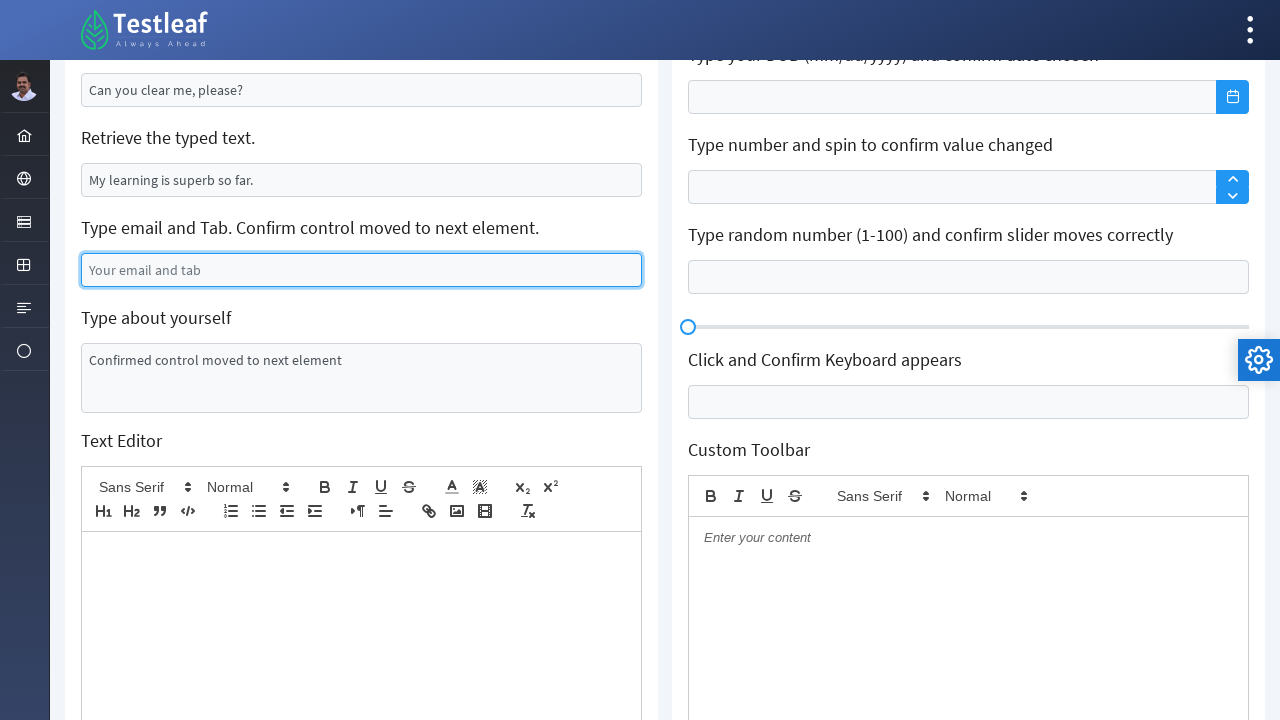